Tests wait functionality on registration page by waiting for page content and filling in a text field

Starting URL: https://demo.automationtesting.in/Register.html

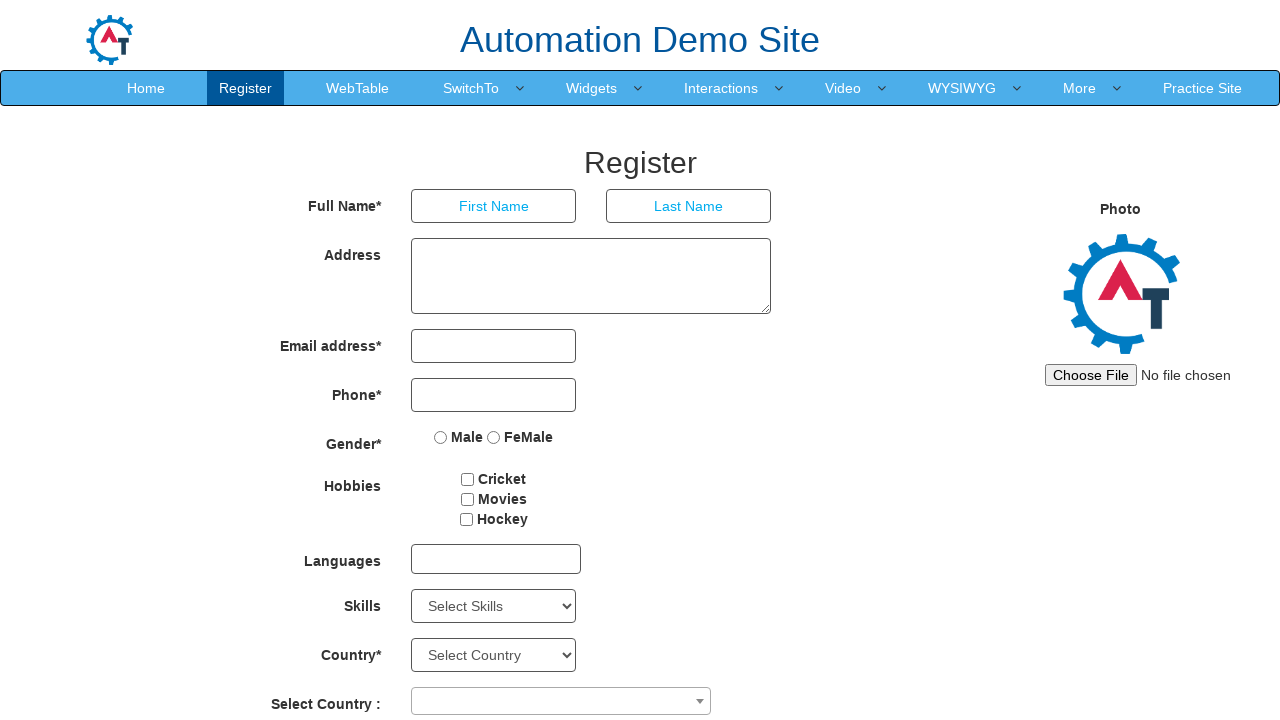

Waited for 'Register' text to appear on page
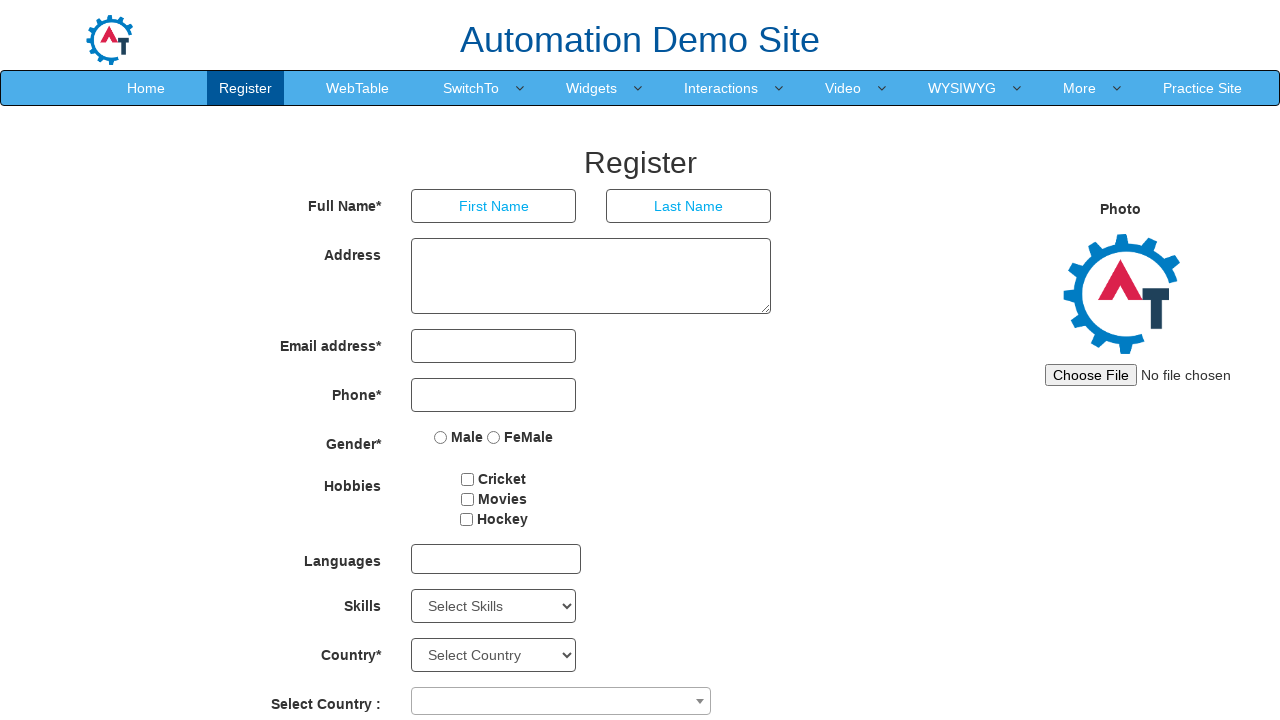

Filled first name field with 'bheem' on xpath=//*[@id='basicBootstrapForm']/div[1]/div[1]/input
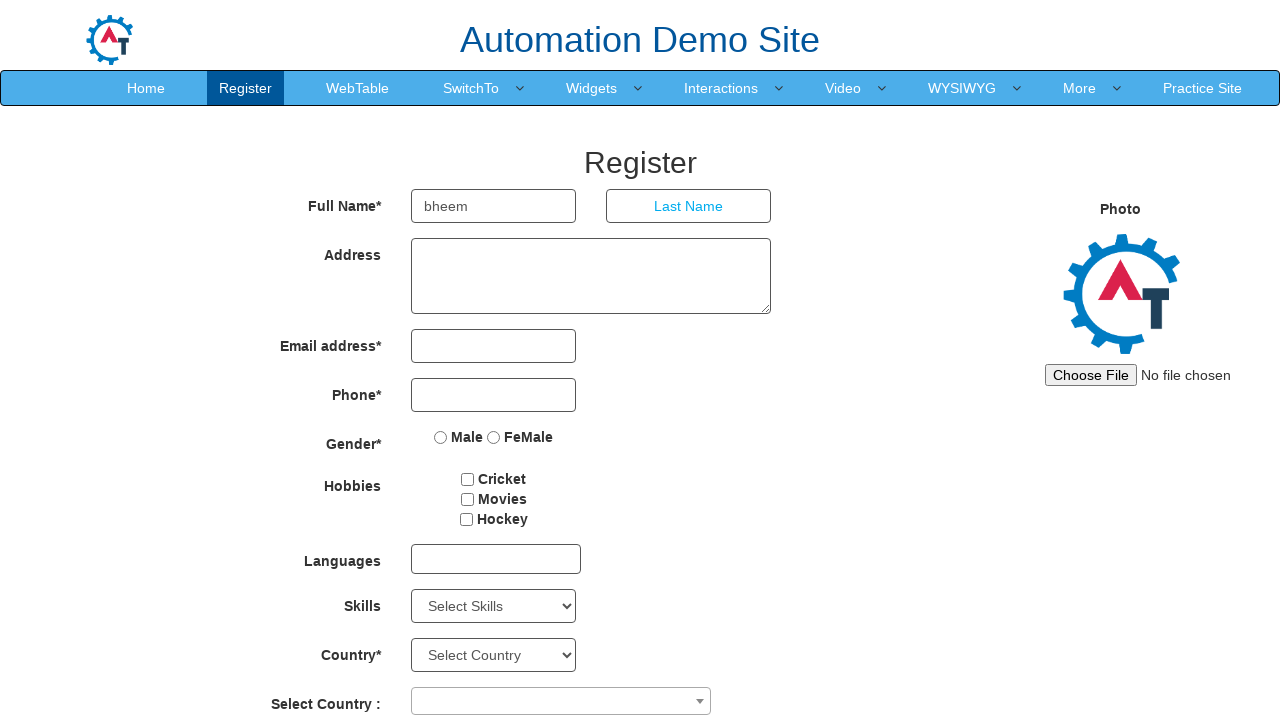

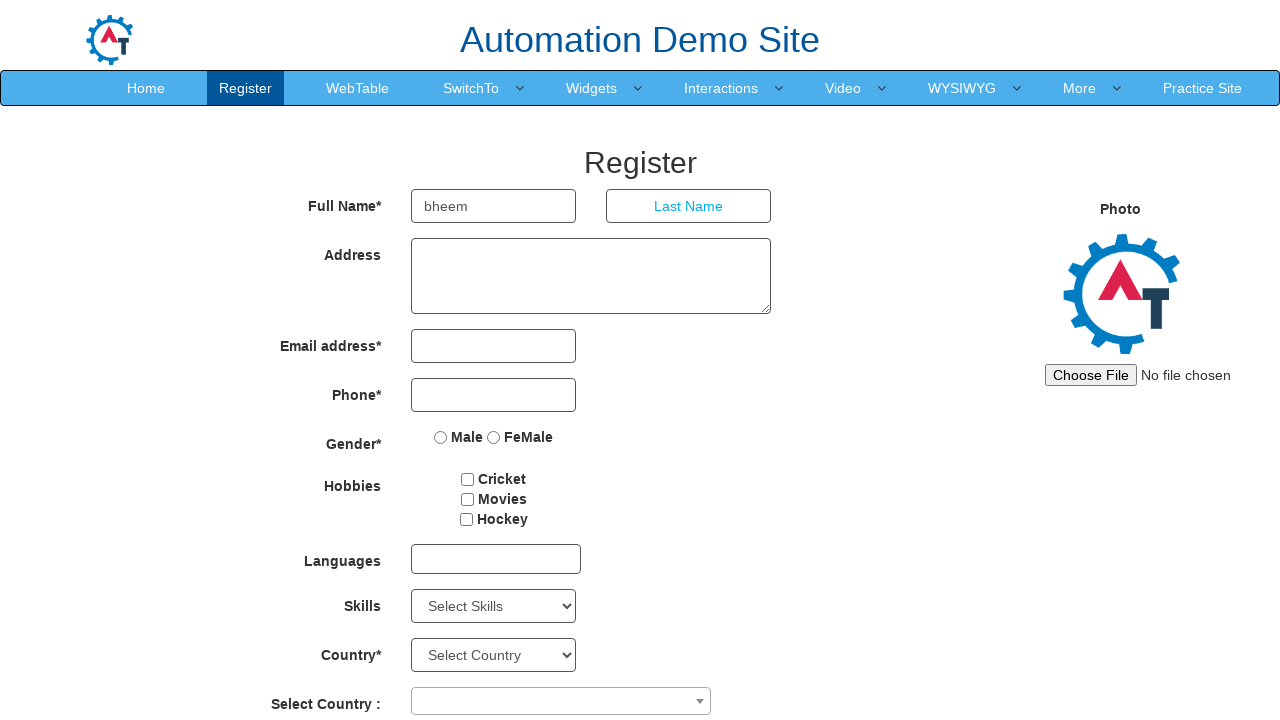